Tests drag and drop functionality on jQueryUI demo page by dragging an element and dropping it onto a target area within an iframe

Starting URL: https://jqueryui.com/droppable/

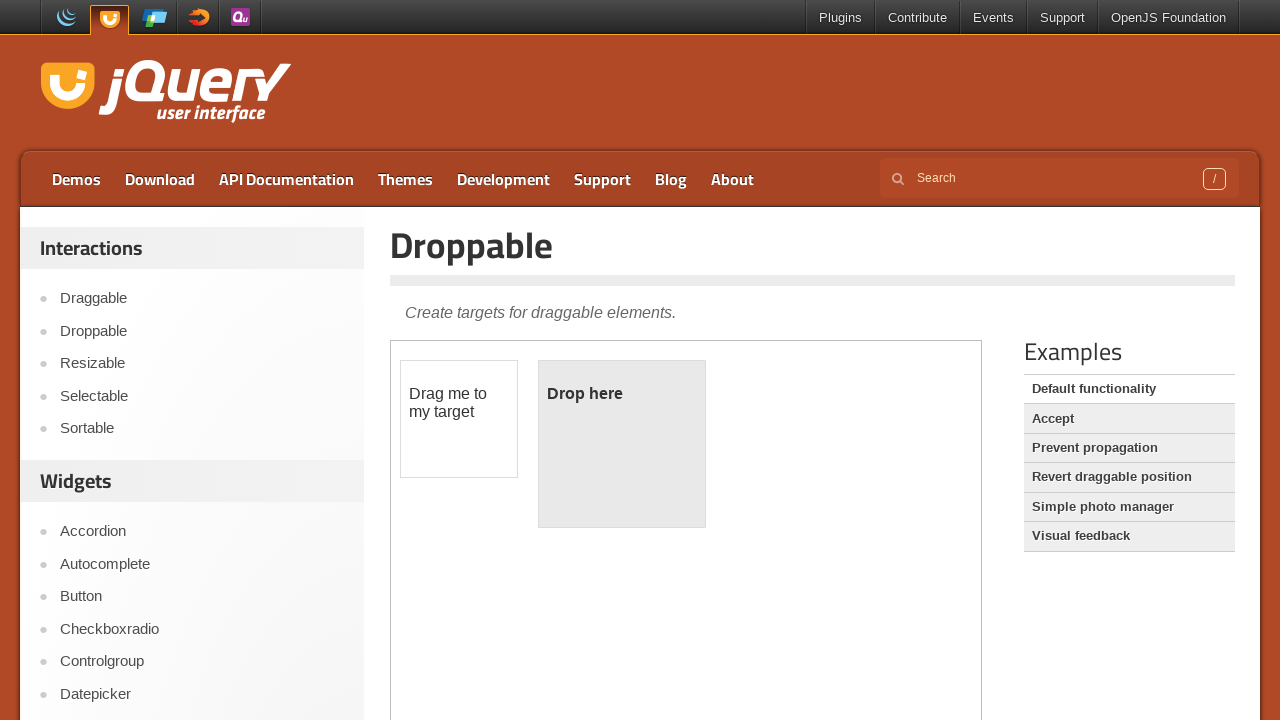

Located demo iframe for drag and drop test
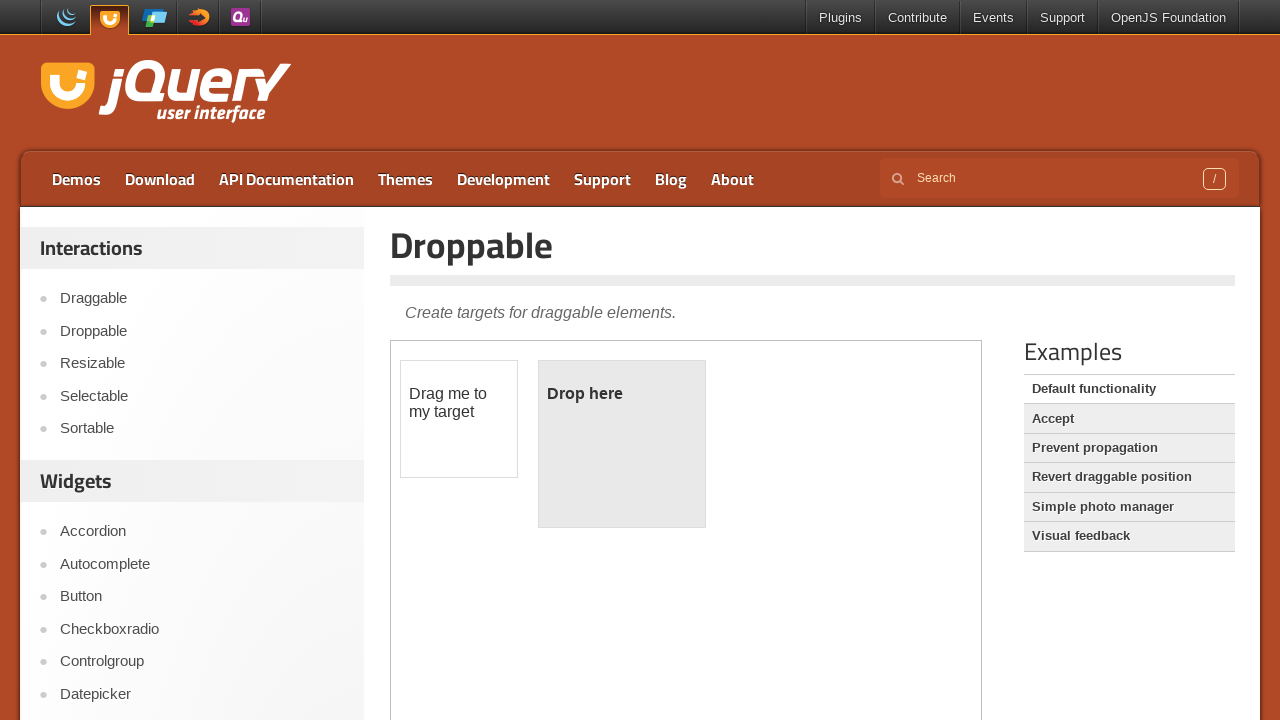

Located draggable element within iframe
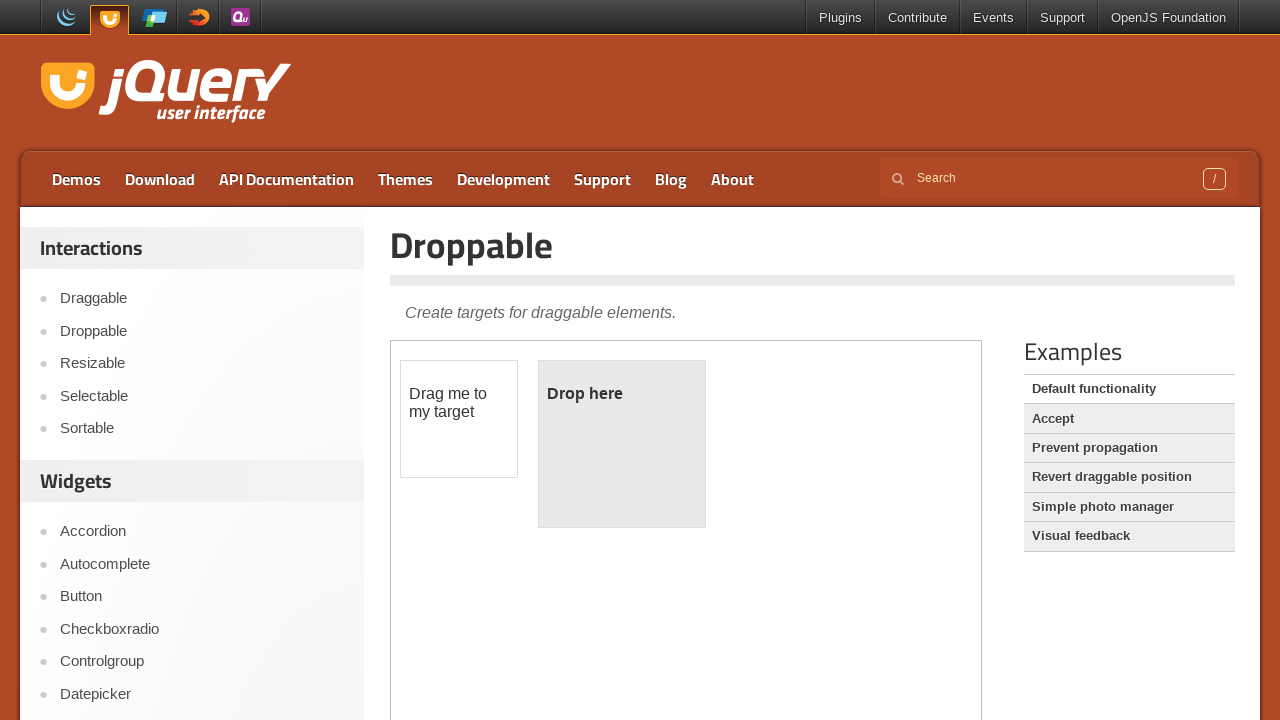

Located droppable target element within iframe
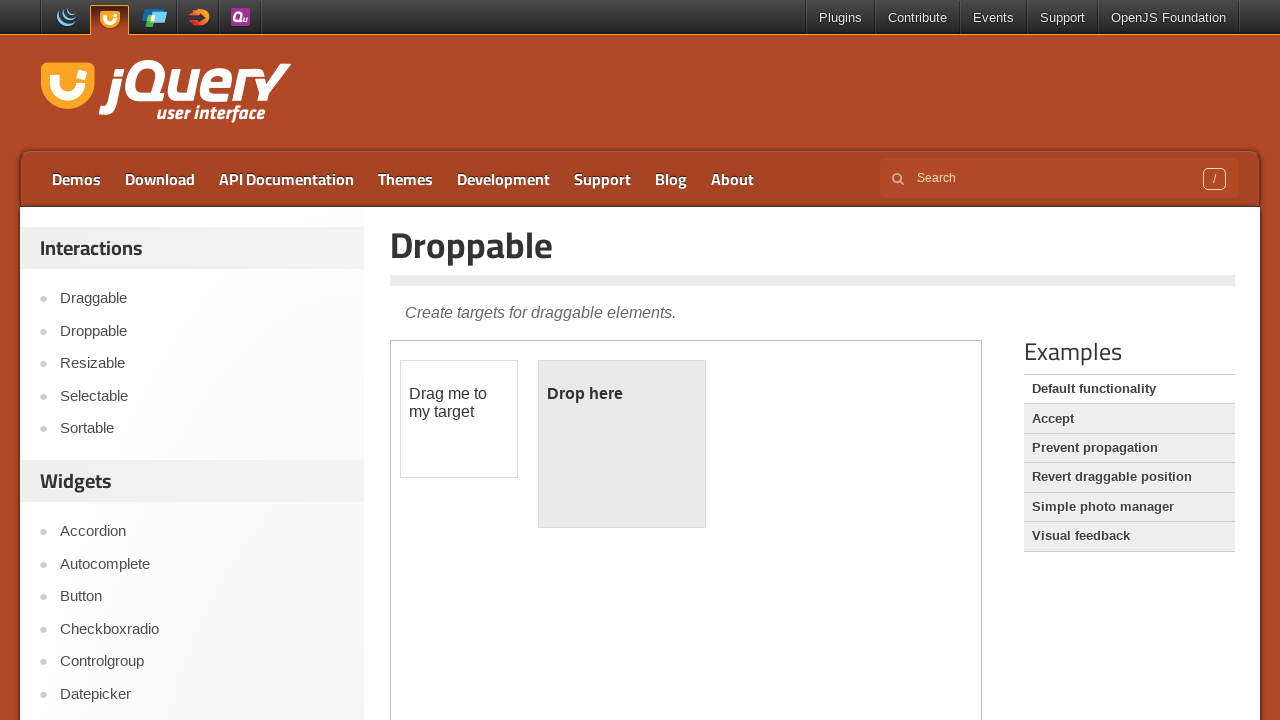

Dragged draggable element onto droppable target at (622, 444)
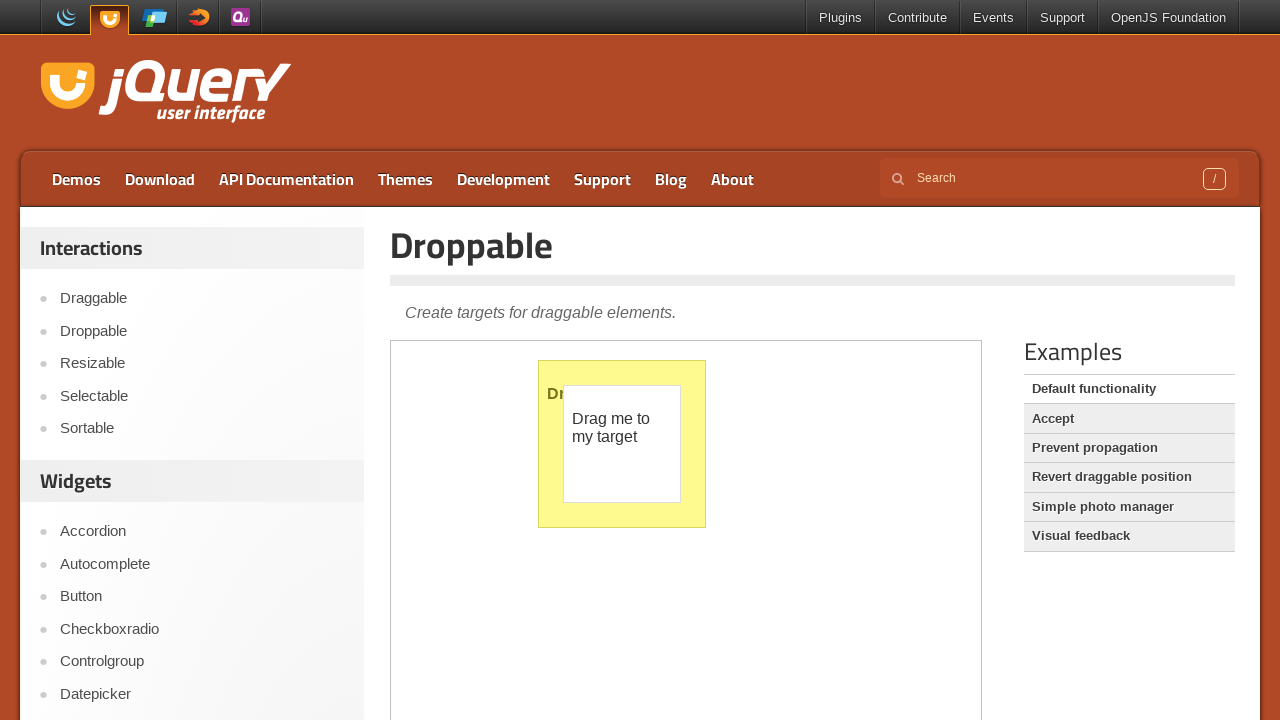

Waited for drag and drop animation to complete
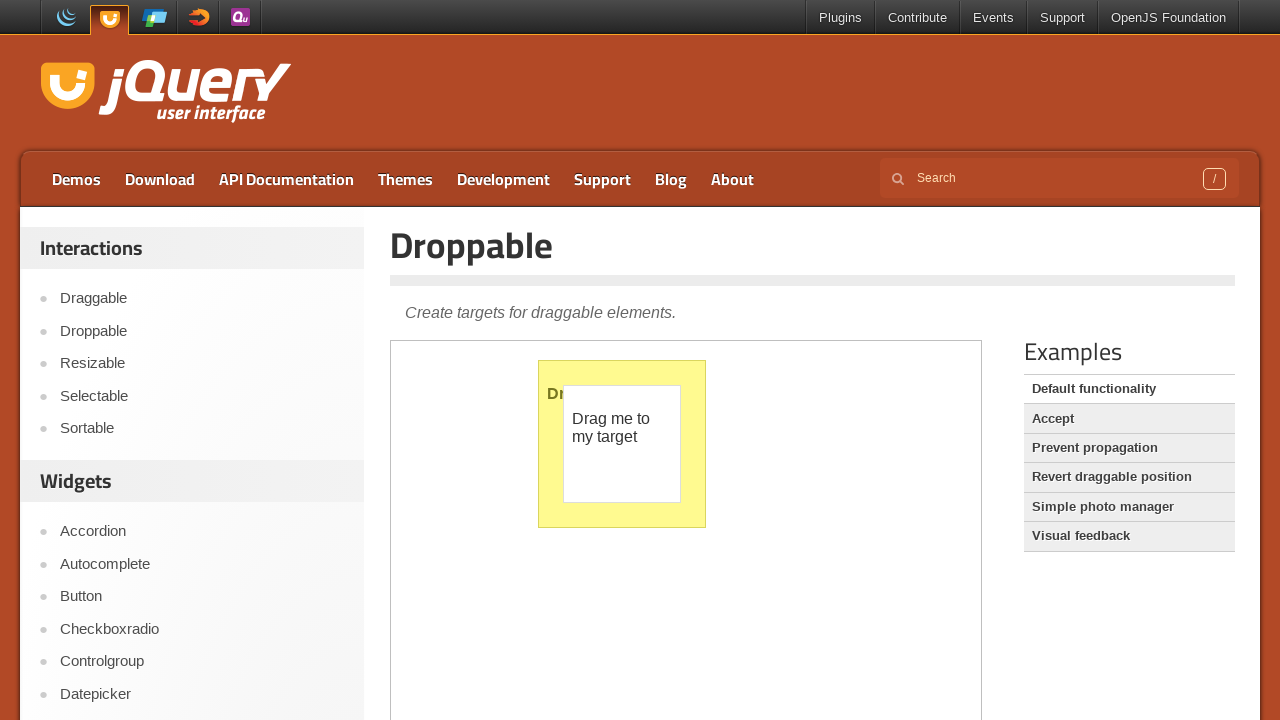

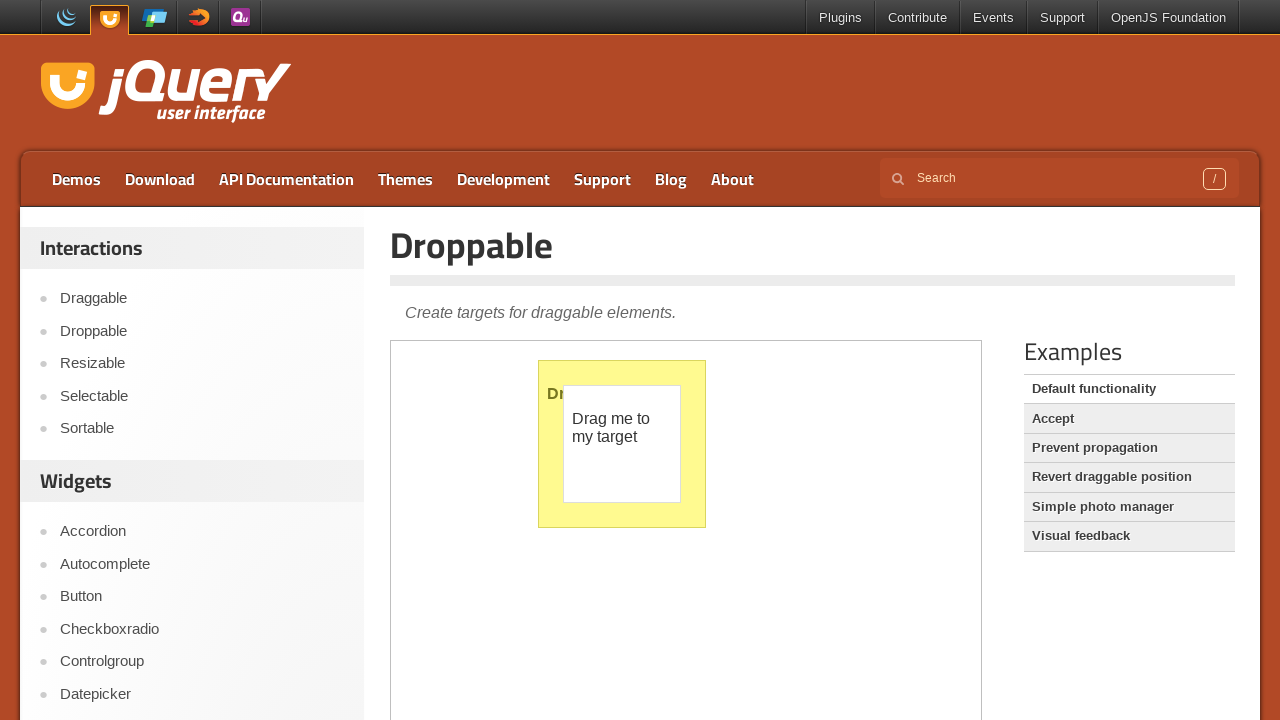